Navigates to Broken Images page and verifies that image elements are present on the page

Starting URL: http://the-internet.herokuapp.com/

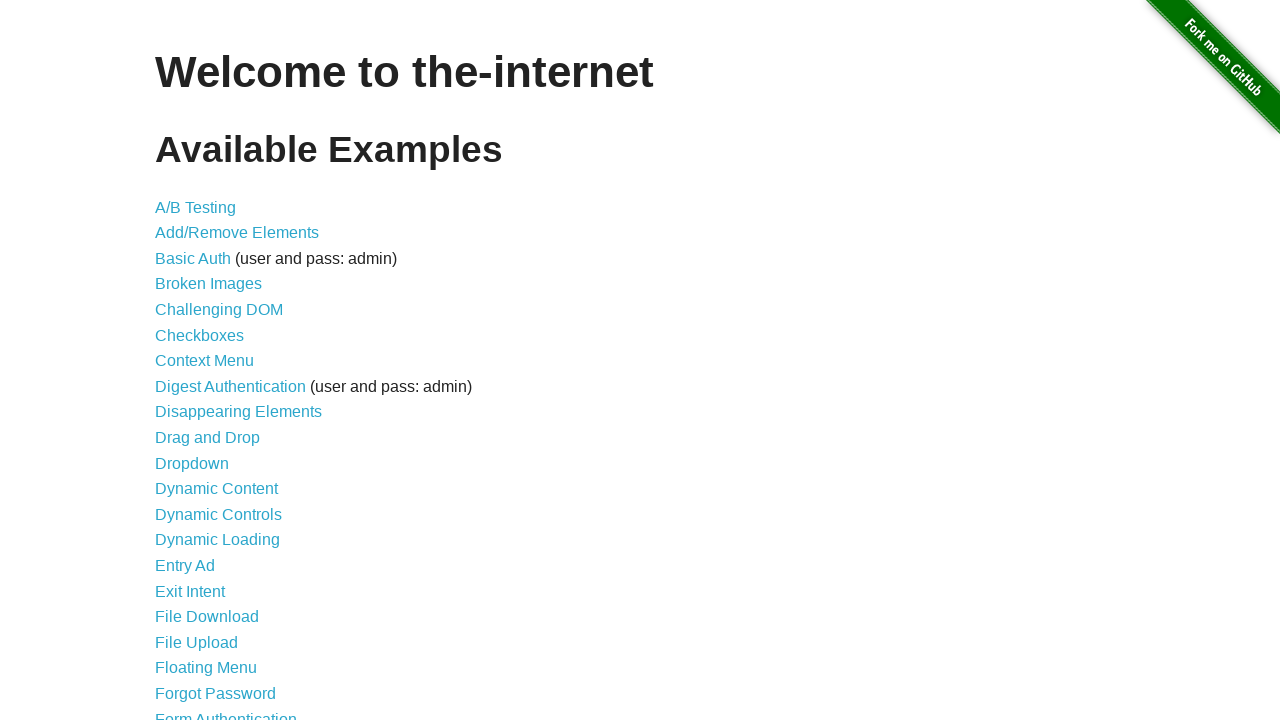

Clicked on Broken Images link at (208, 284) on text=Broken Images
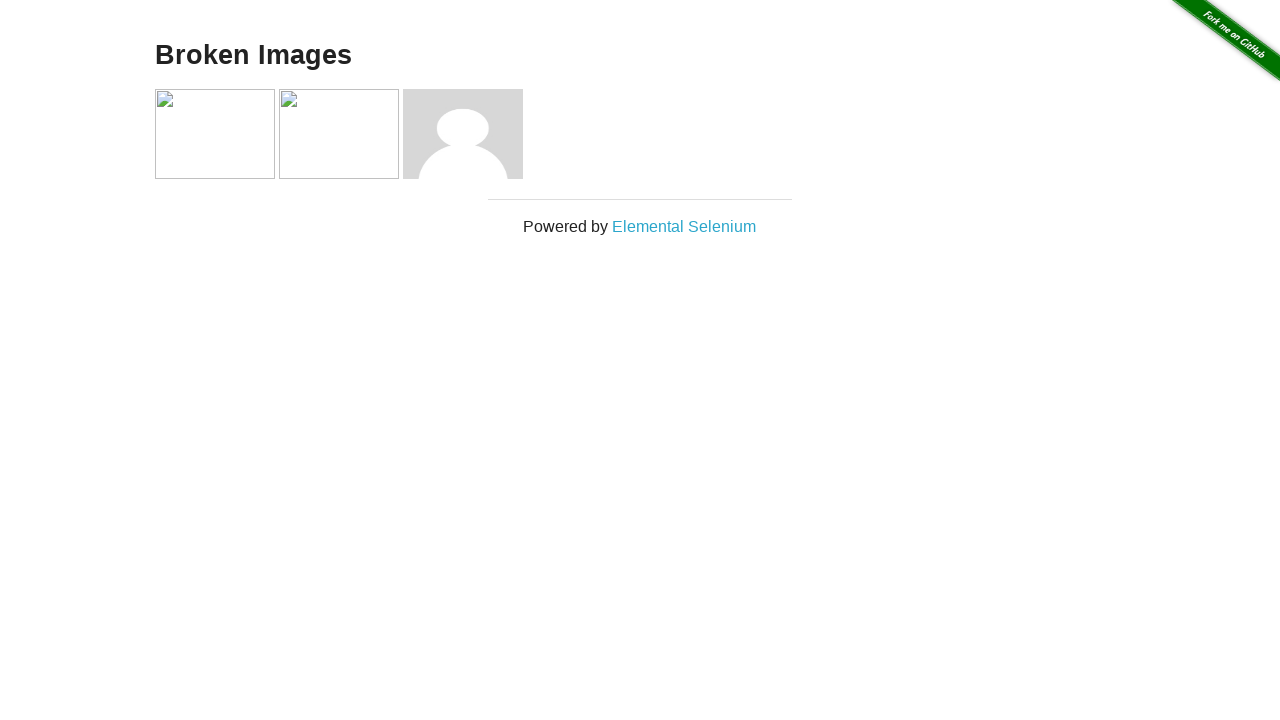

Example container loaded
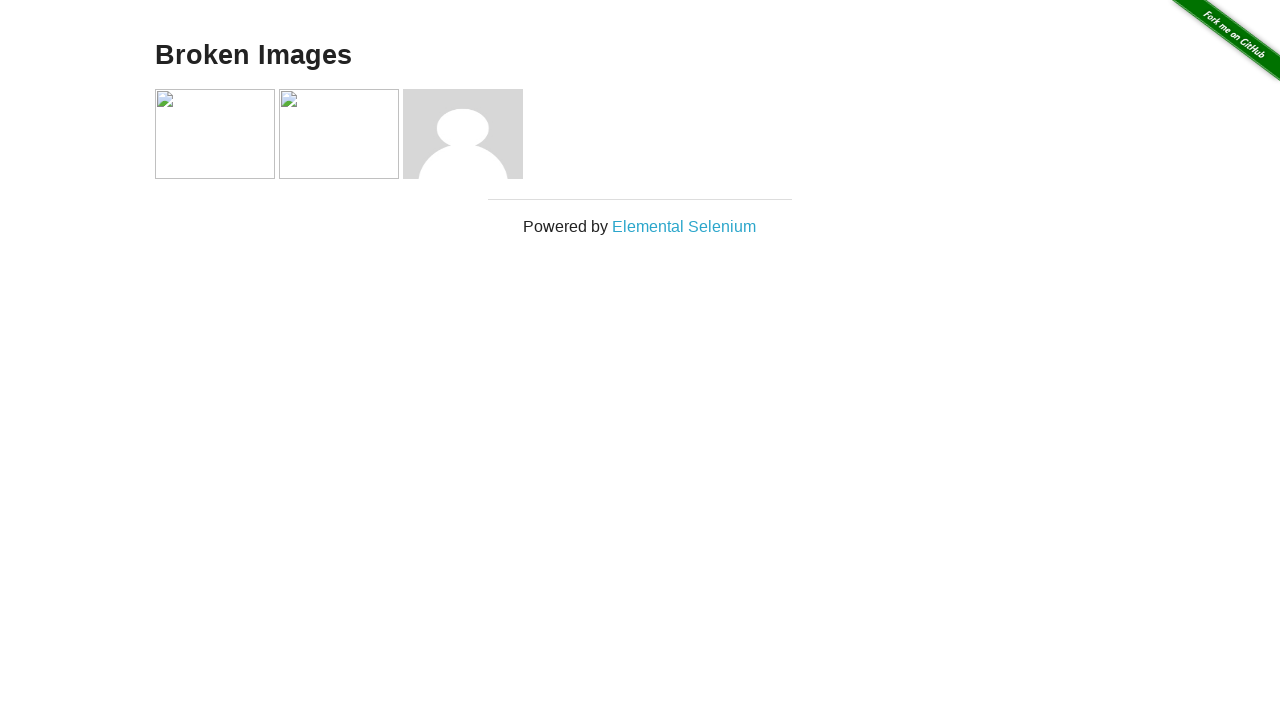

Verified that image elements are present on the Broken Images page
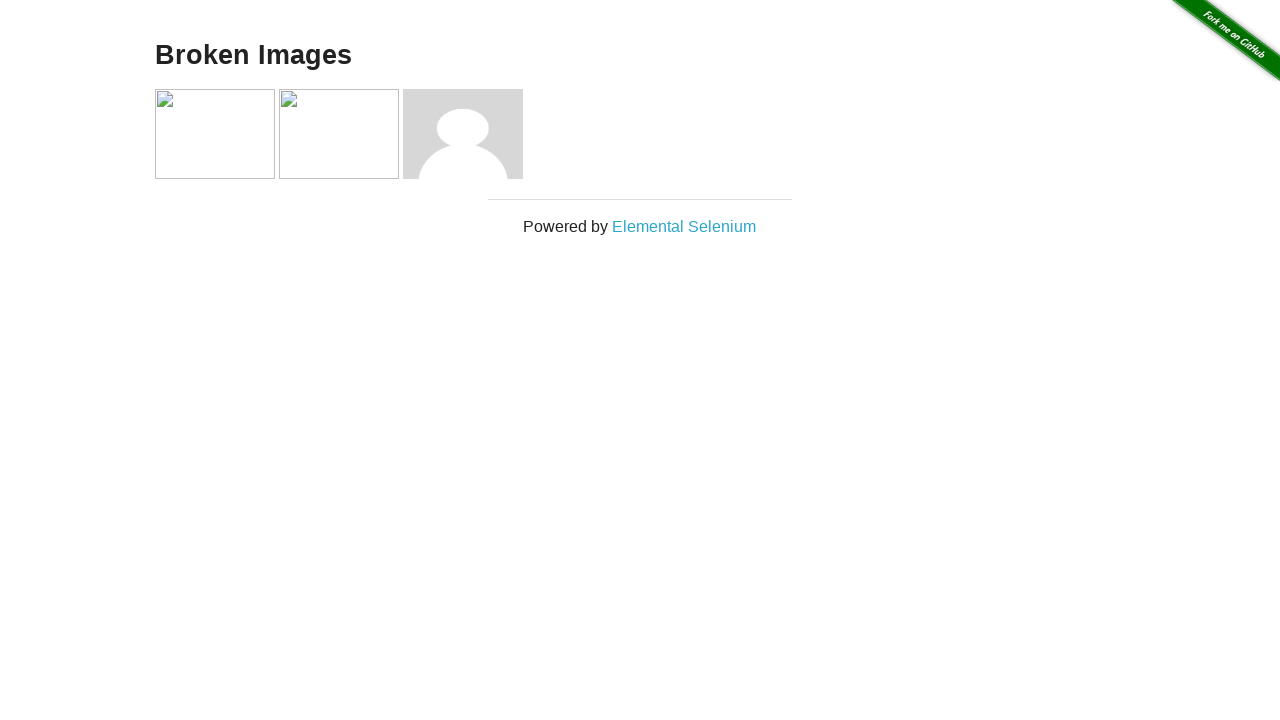

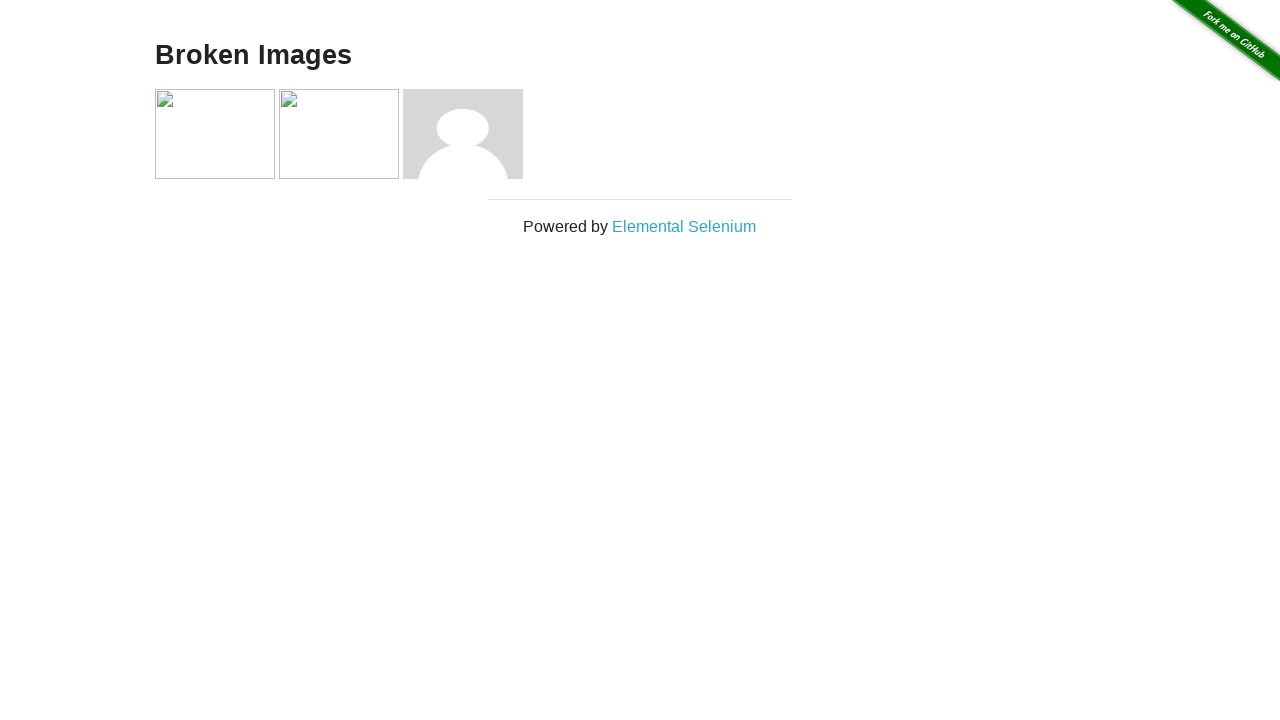